Tests adding a book to the shopping cart and verifies cart count and price display

Starting URL: https://practice.automationtesting.in/

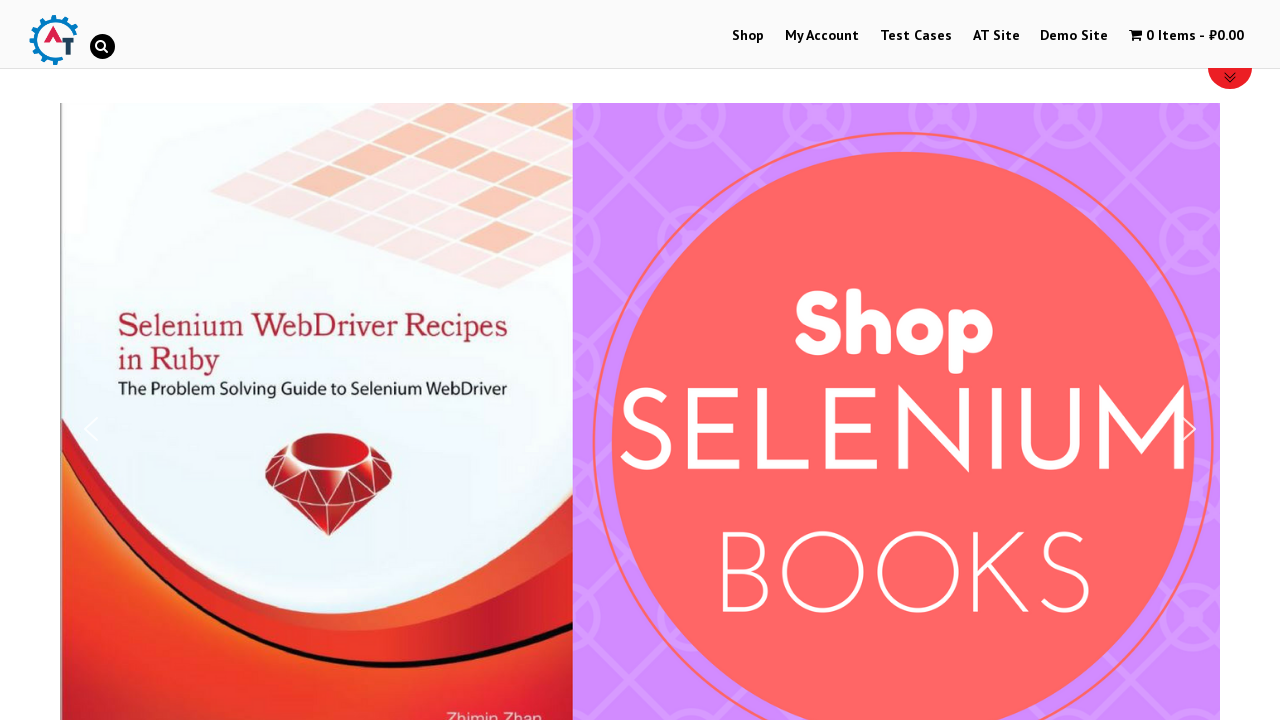

Clicked on shop menu item to navigate to shop at (748, 36) on #menu-item-40
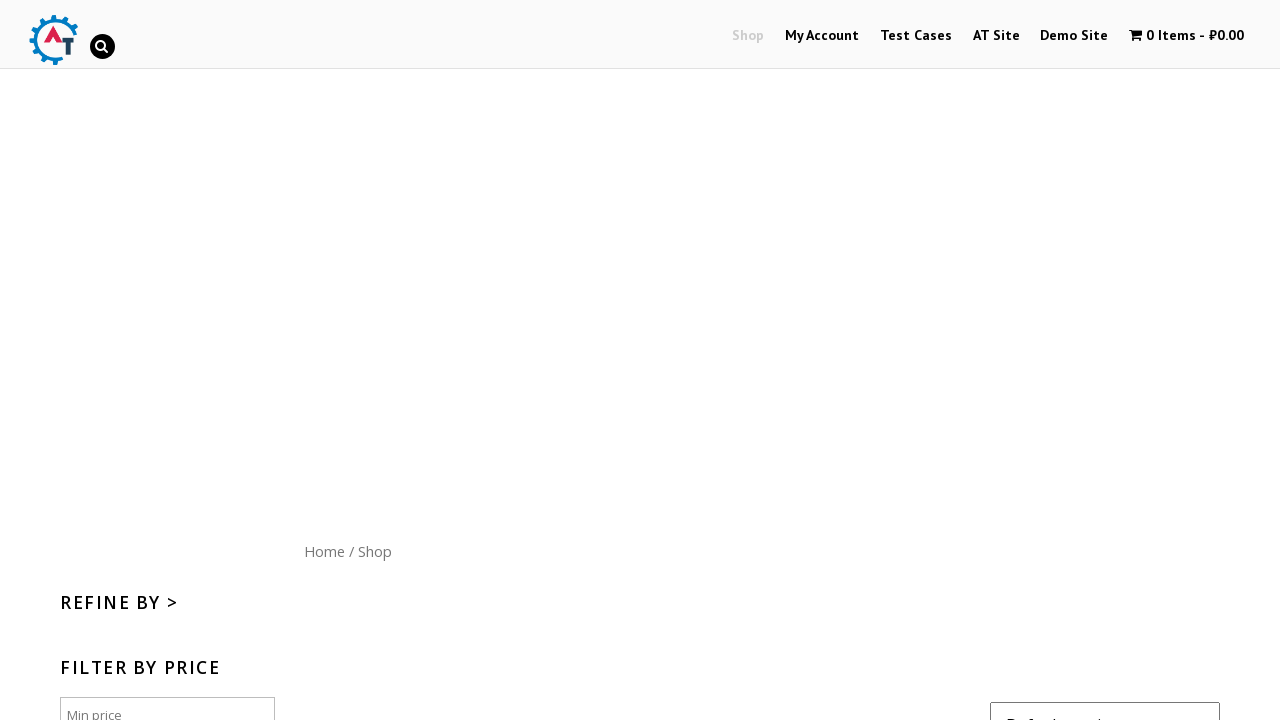

Clicked 'Add to cart' button for HTML5 WebApp Development book at (1115, 361) on [data-product_id='182']
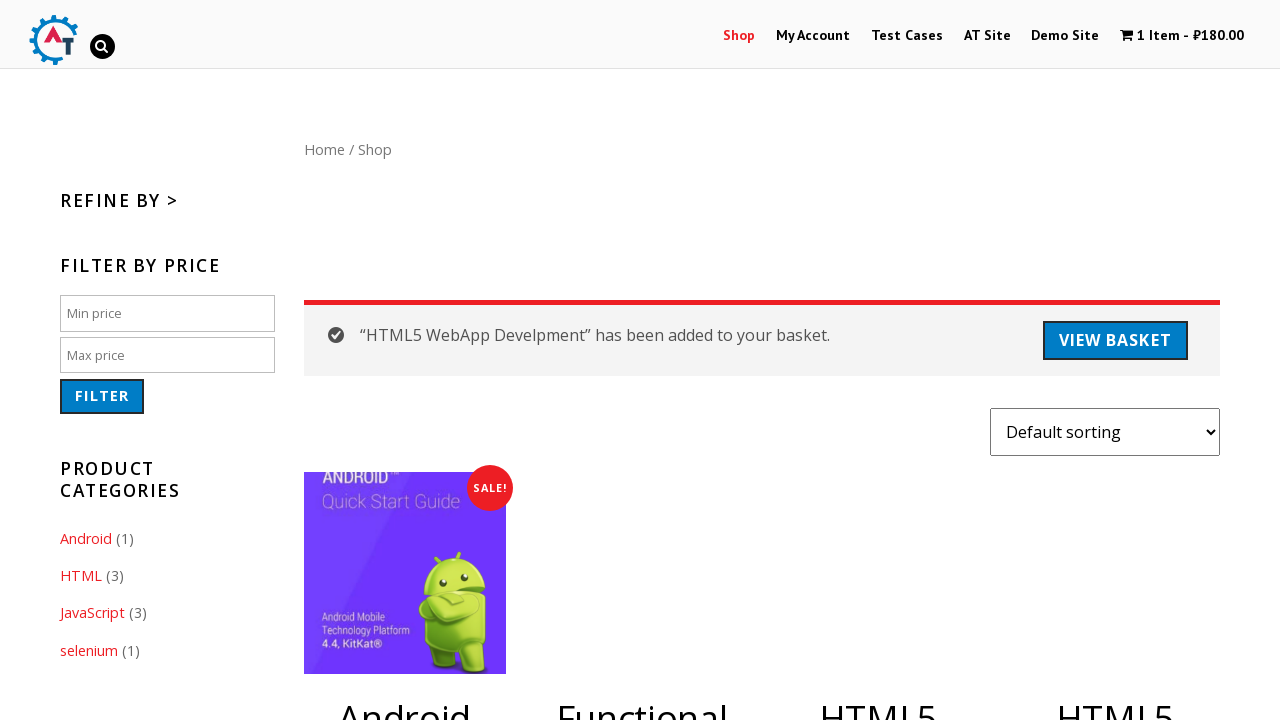

Verified cart count indicator appeared showing 1 item in cart
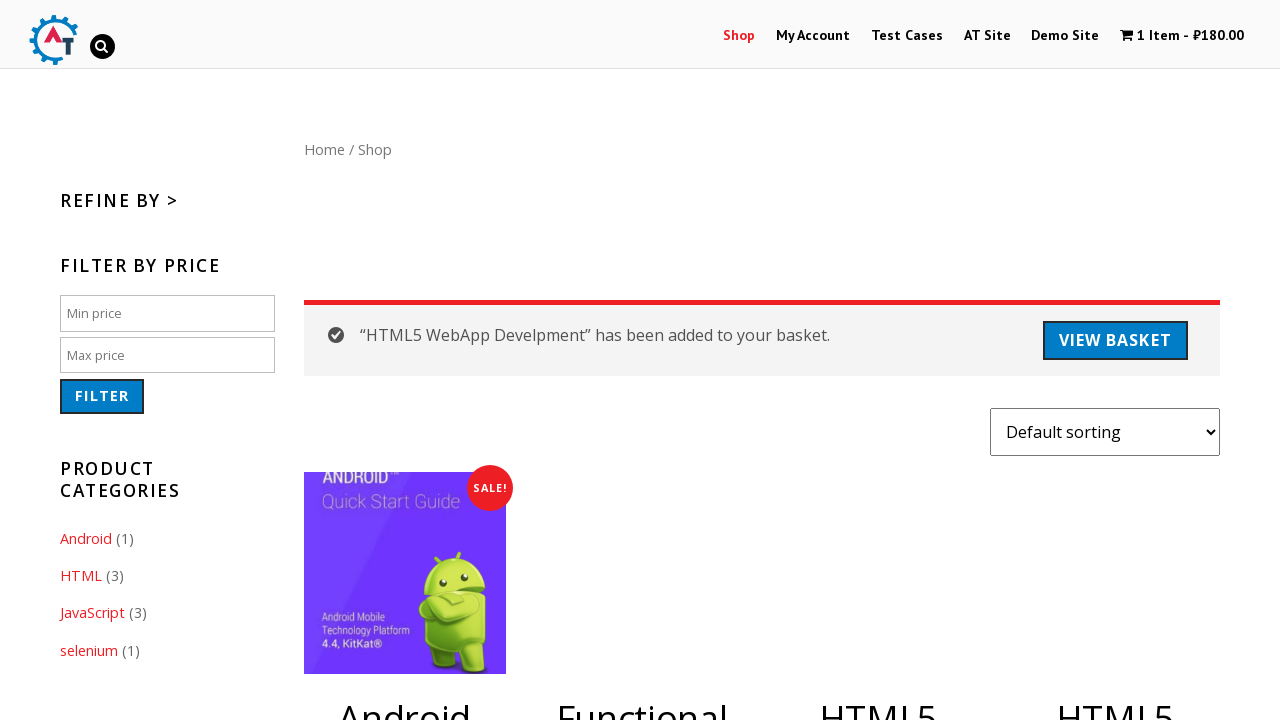

Clicked on shopping cart icon to view cart contents at (1182, 36) on [title='View your shopping cart']
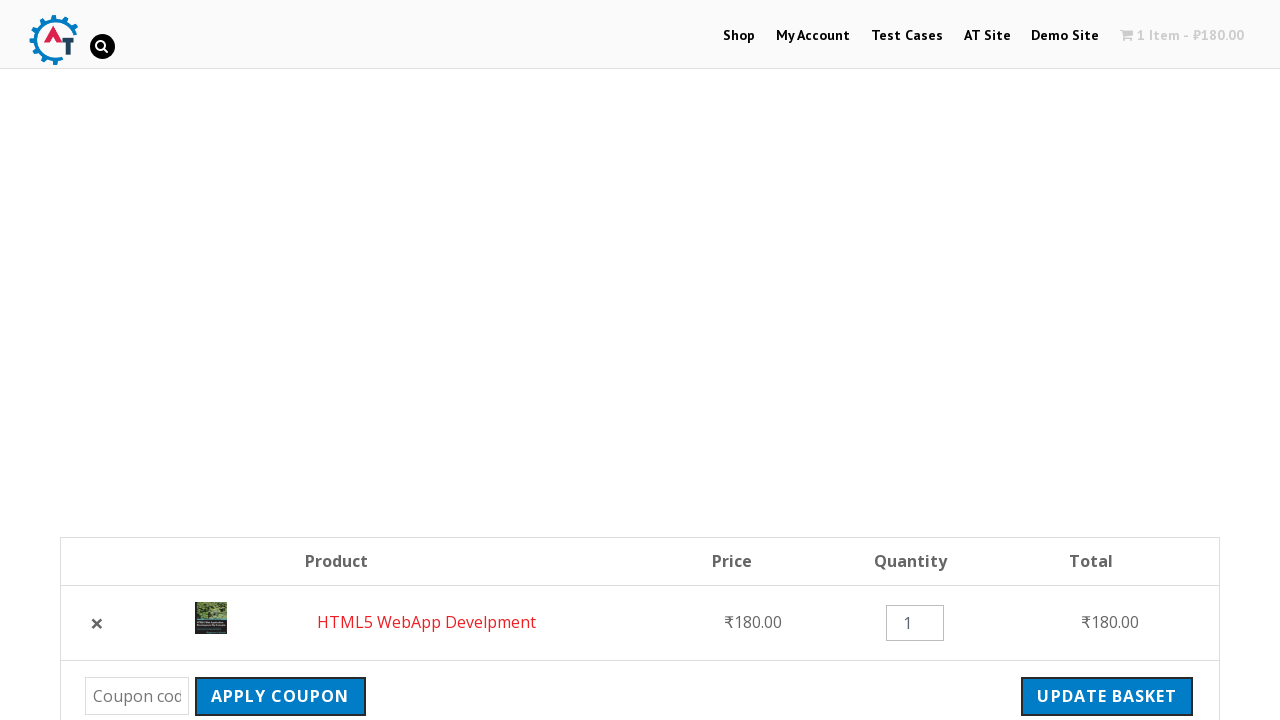

Waited for cart subtotal to load on cart page
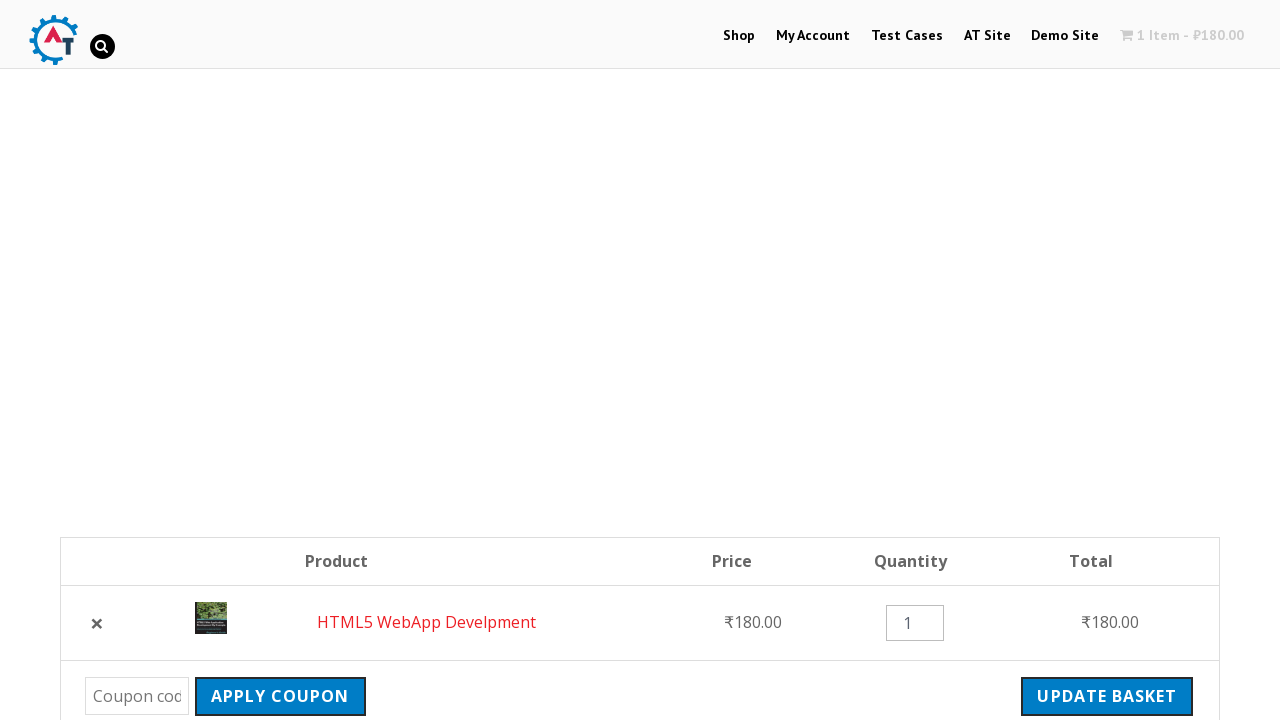

Waited for order total to load on cart page
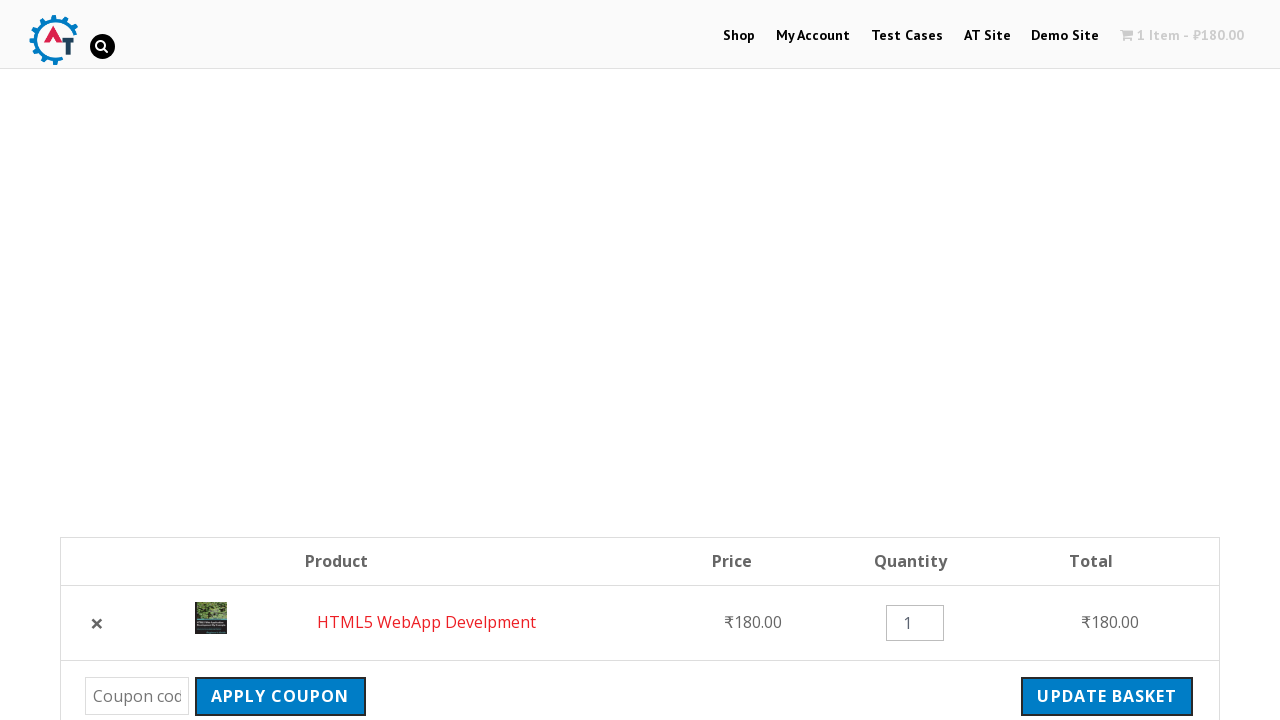

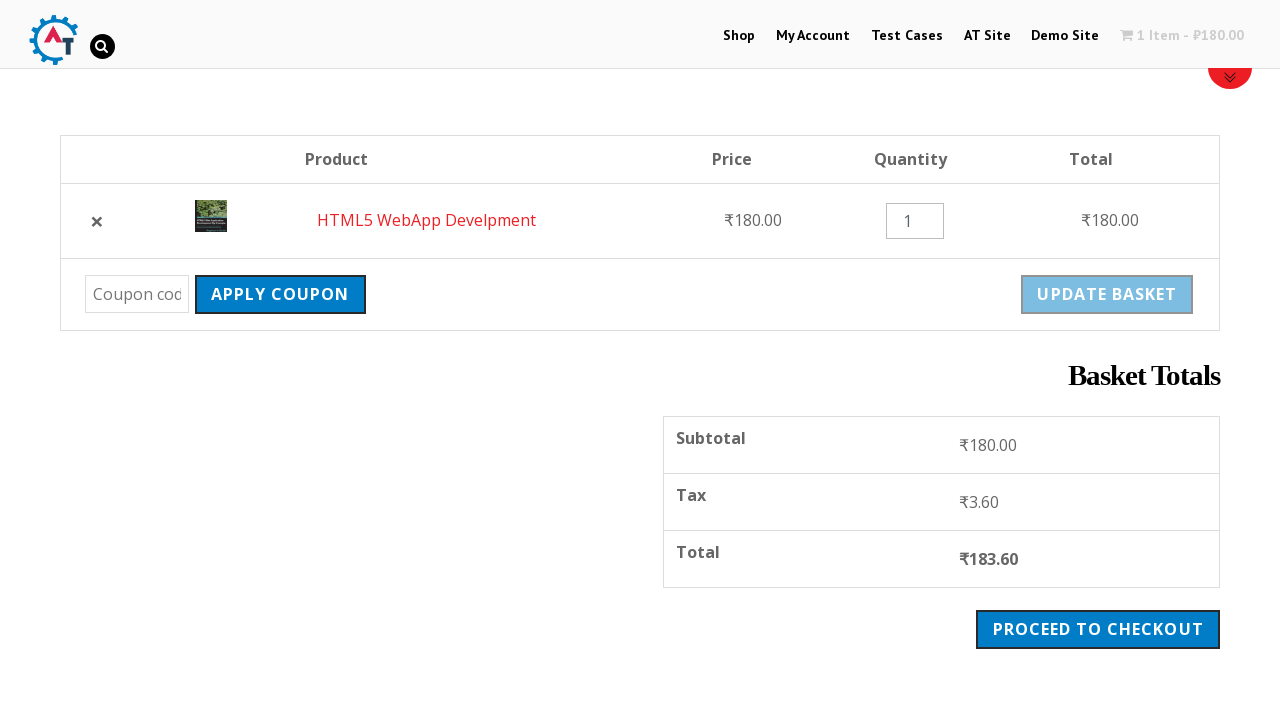